Tests the enable/disable input functionality by clicking the Enable button to enable an input field, verifying the status message, then disabling it again.

Starting URL: http://the-internet.herokuapp.com/dynamic_controls

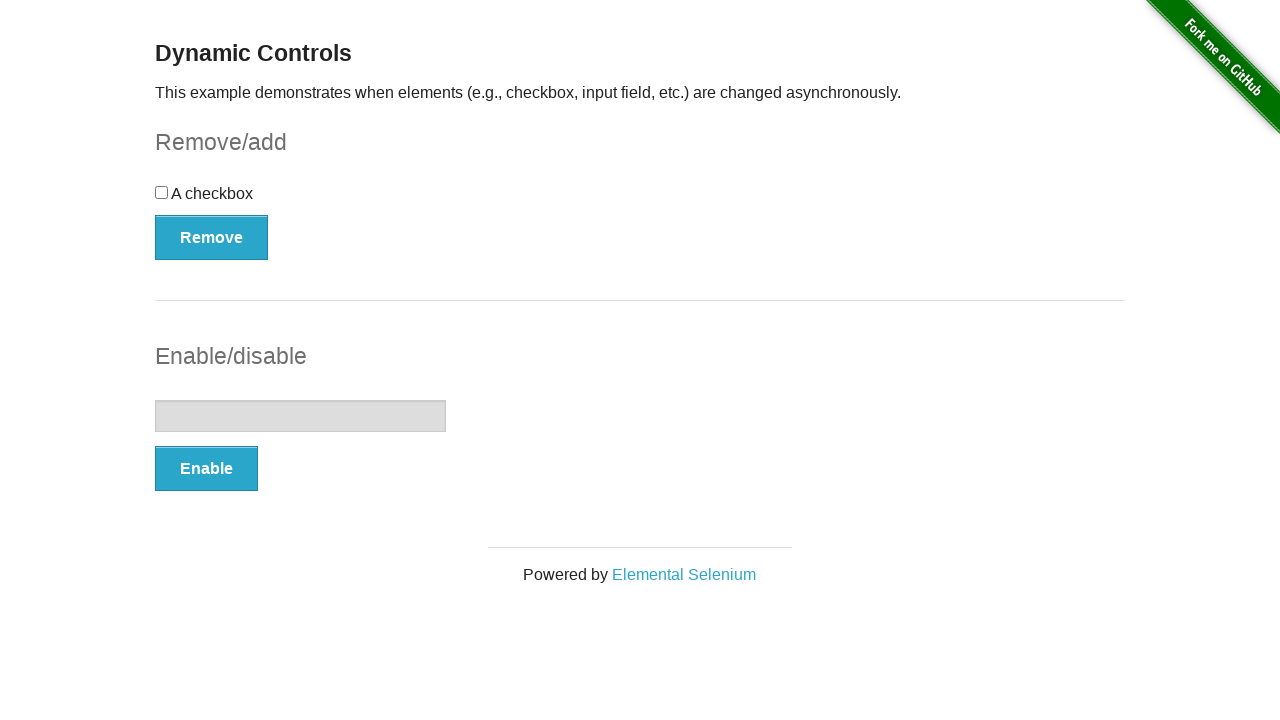

Clicked Enable button to enable the input field at (206, 469) on #input-example button[type='button']
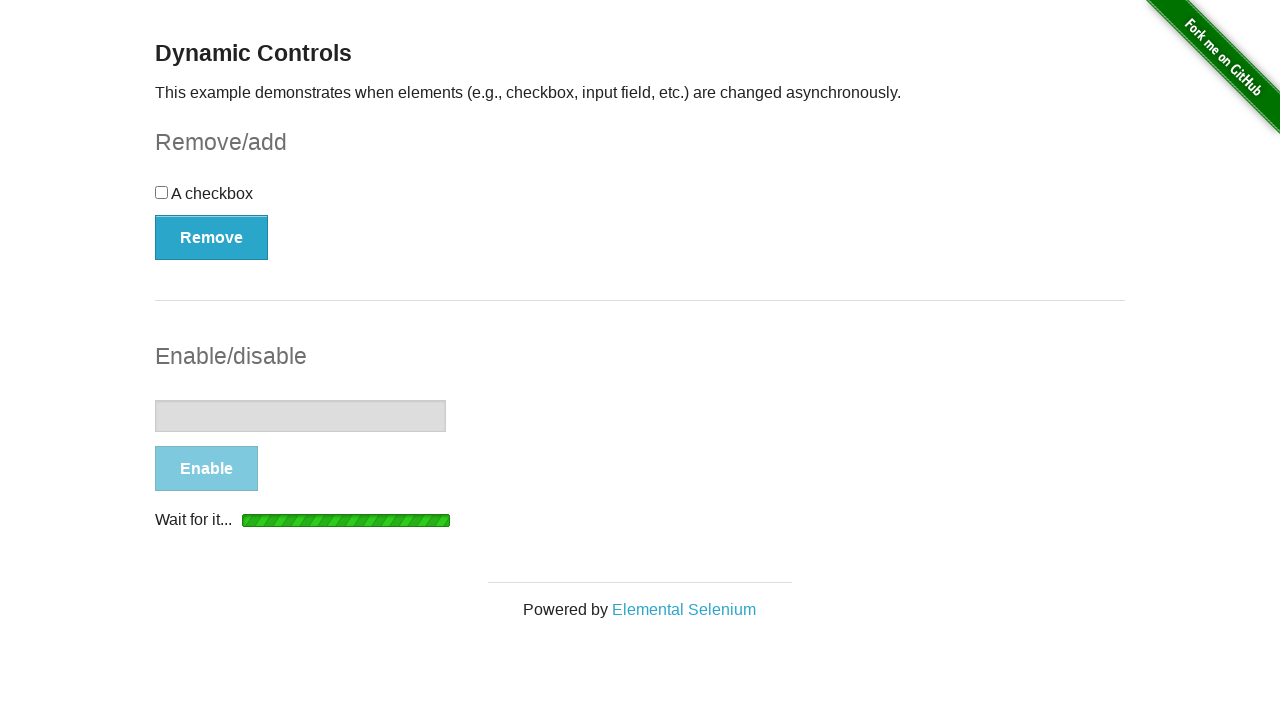

Status message appeared confirming input is enabled
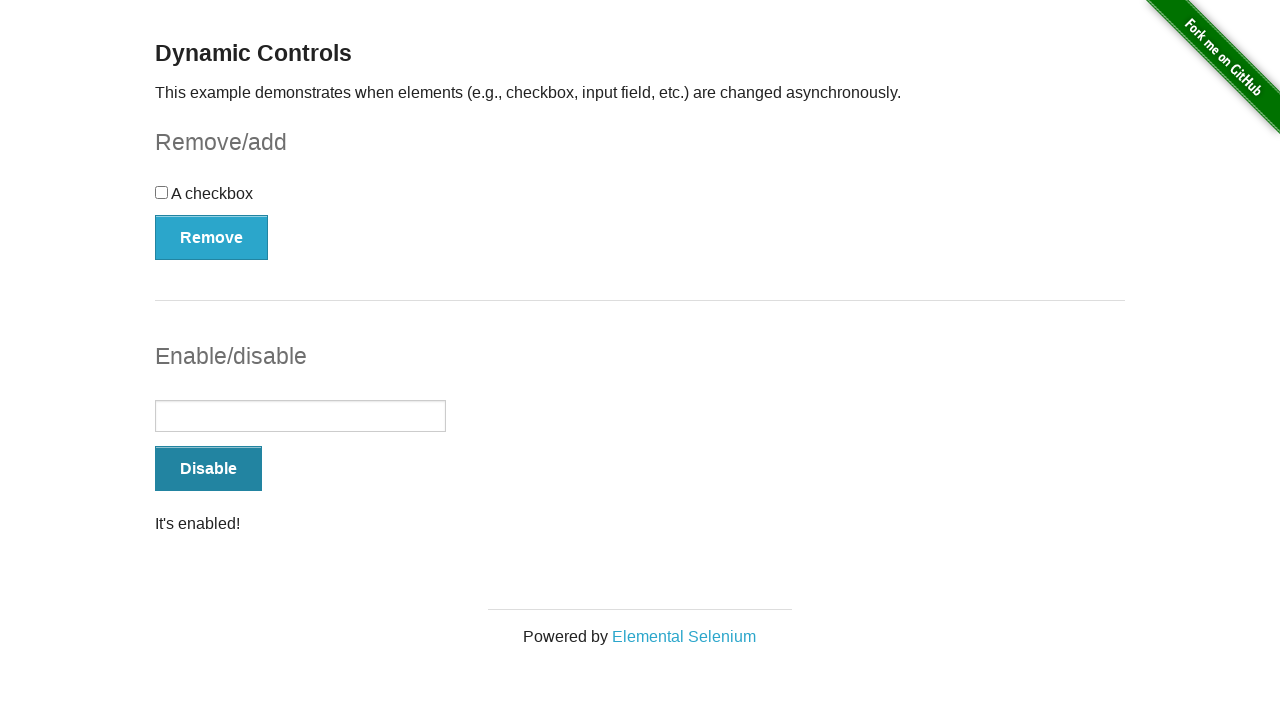

Clicked Disable button to disable the input field at (208, 469) on #input-example button[type='button']
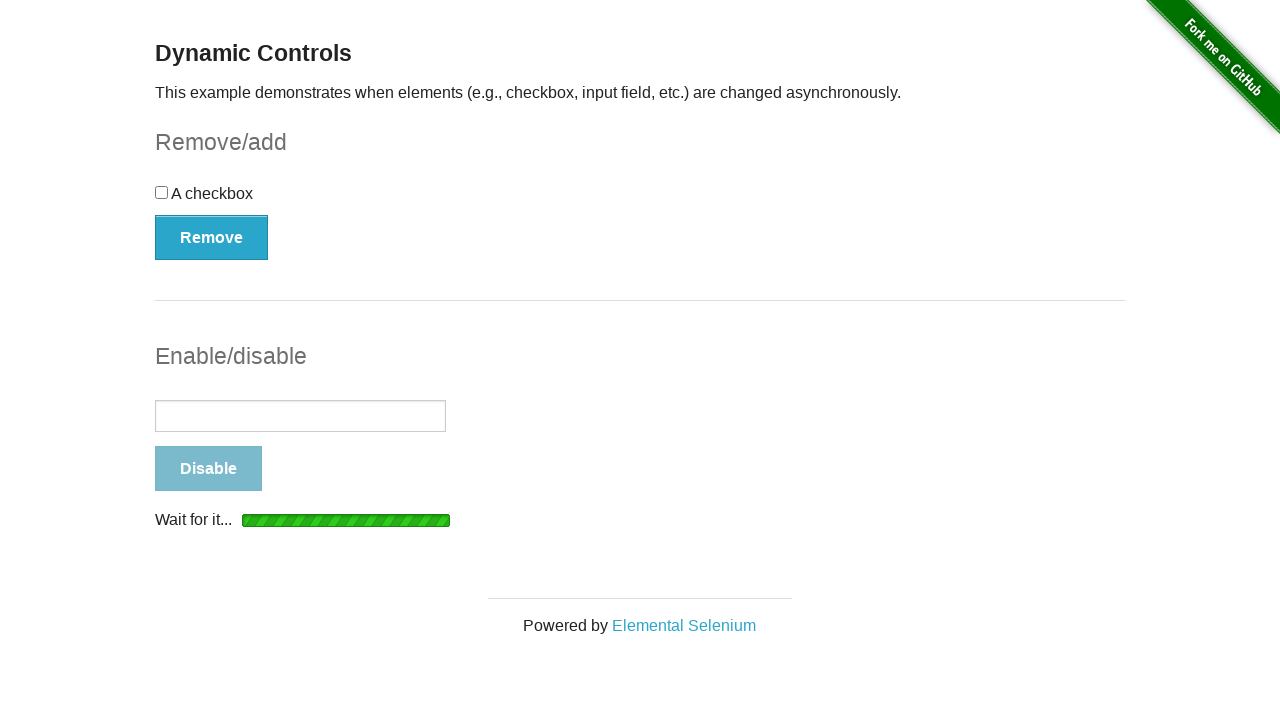

Status message updated confirming input is disabled
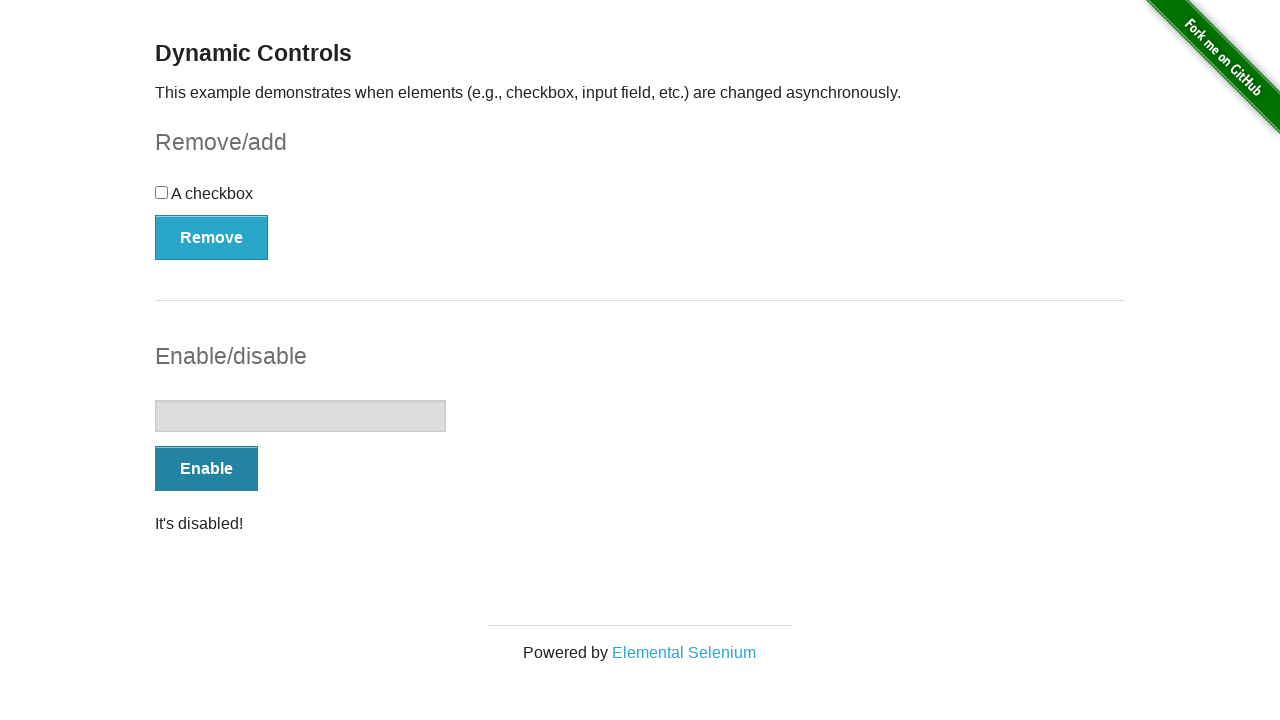

Clicked Enable button again to re-enable the input field at (206, 469) on #input-example button[type='button']
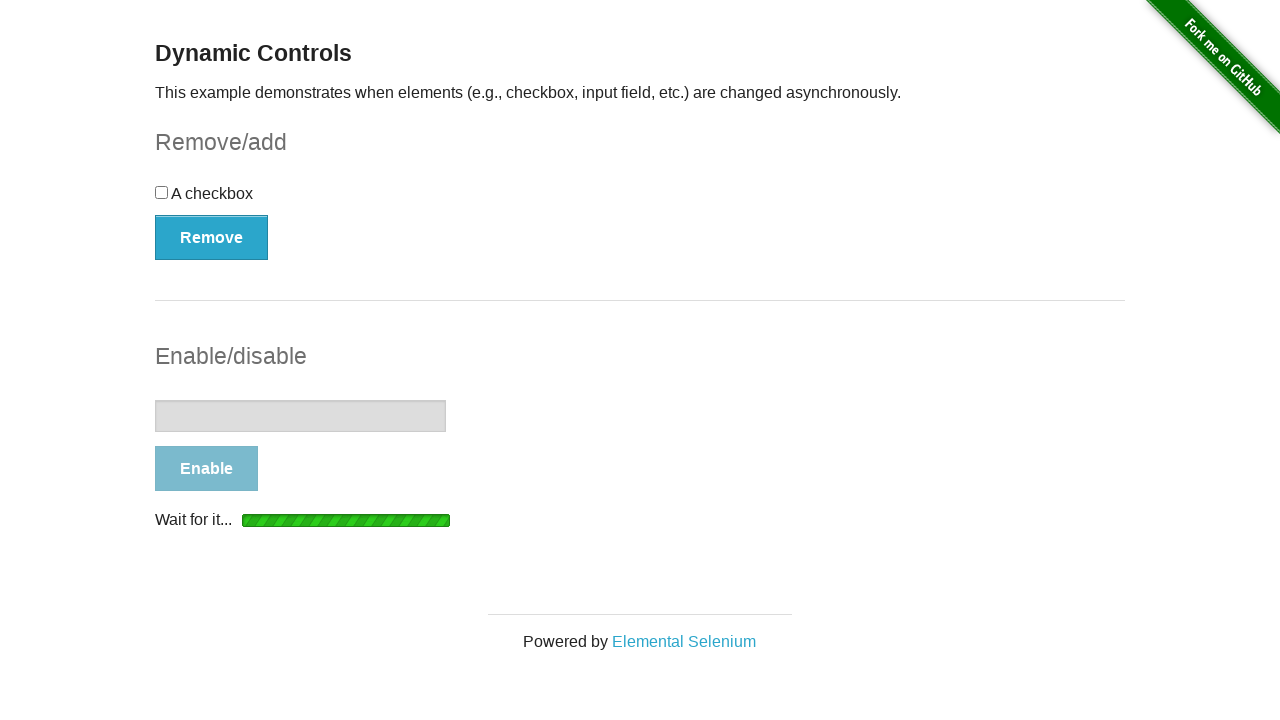

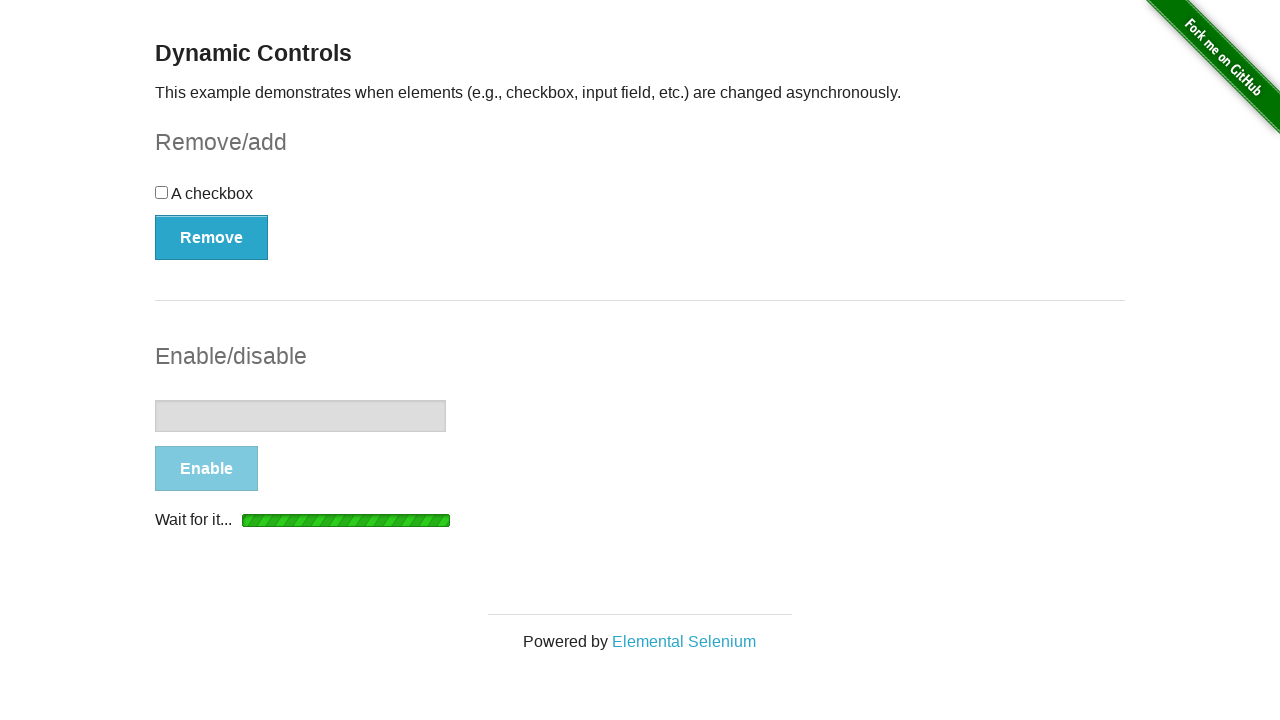